Tests filtering to display only active (incomplete) todo items

Starting URL: https://demo.playwright.dev/todomvc

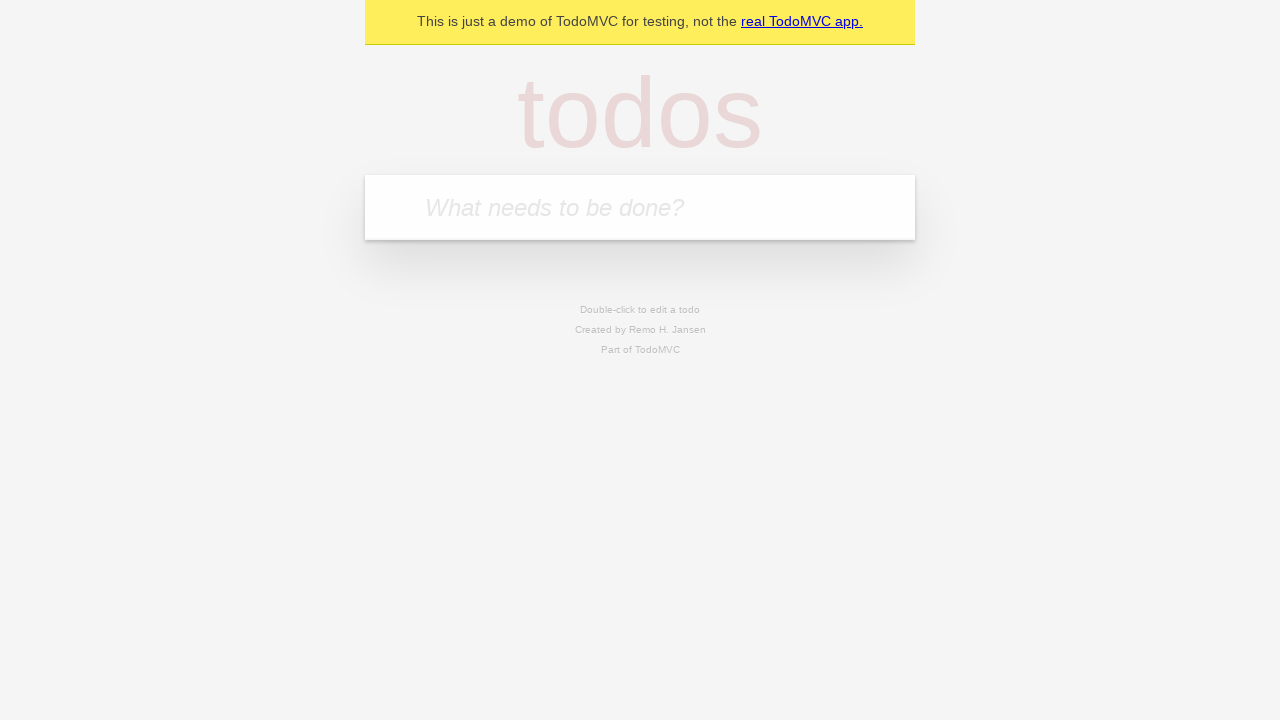

Filled new todo field with 'buy some cheese' on .new-todo
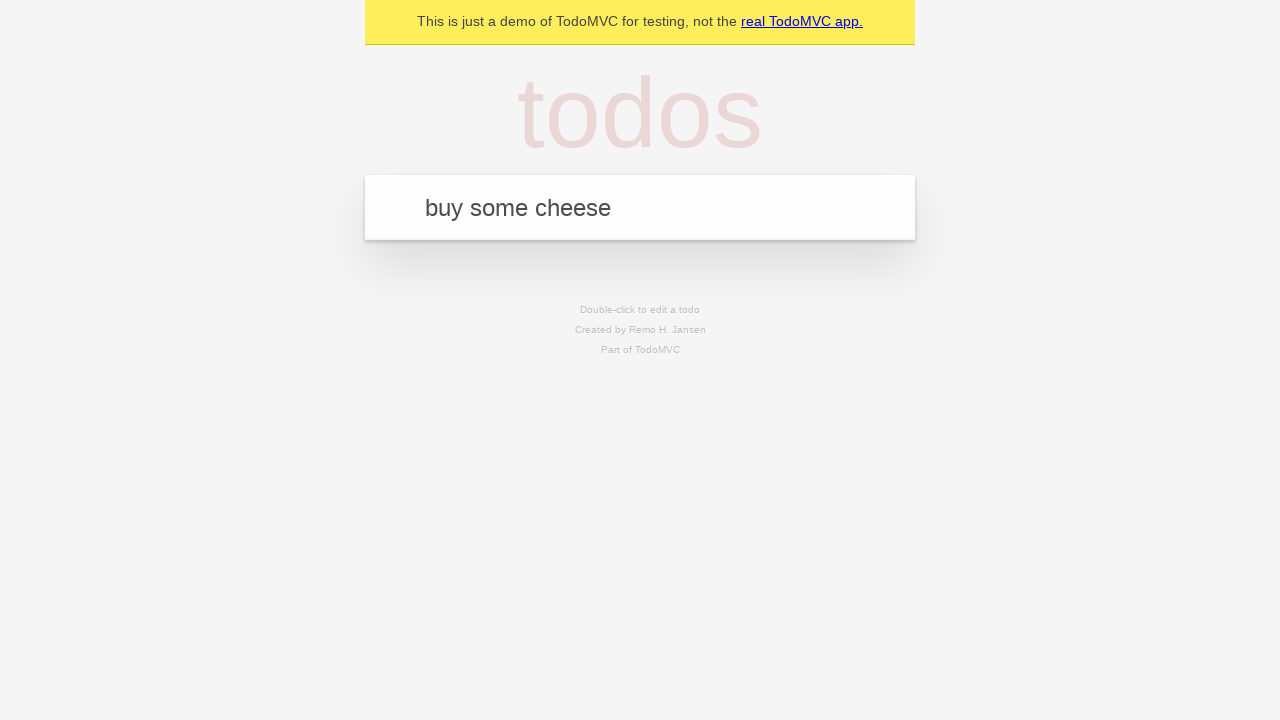

Pressed Enter to add first todo on .new-todo
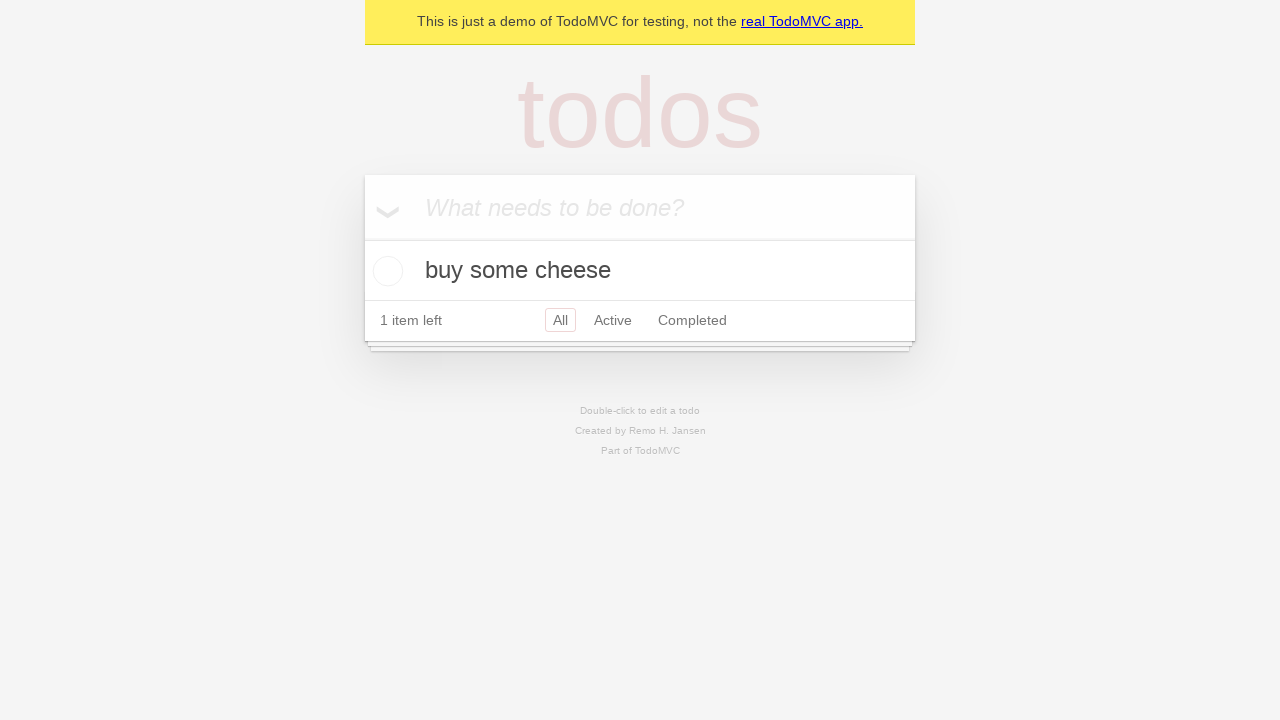

Filled new todo field with 'feed the cat' on .new-todo
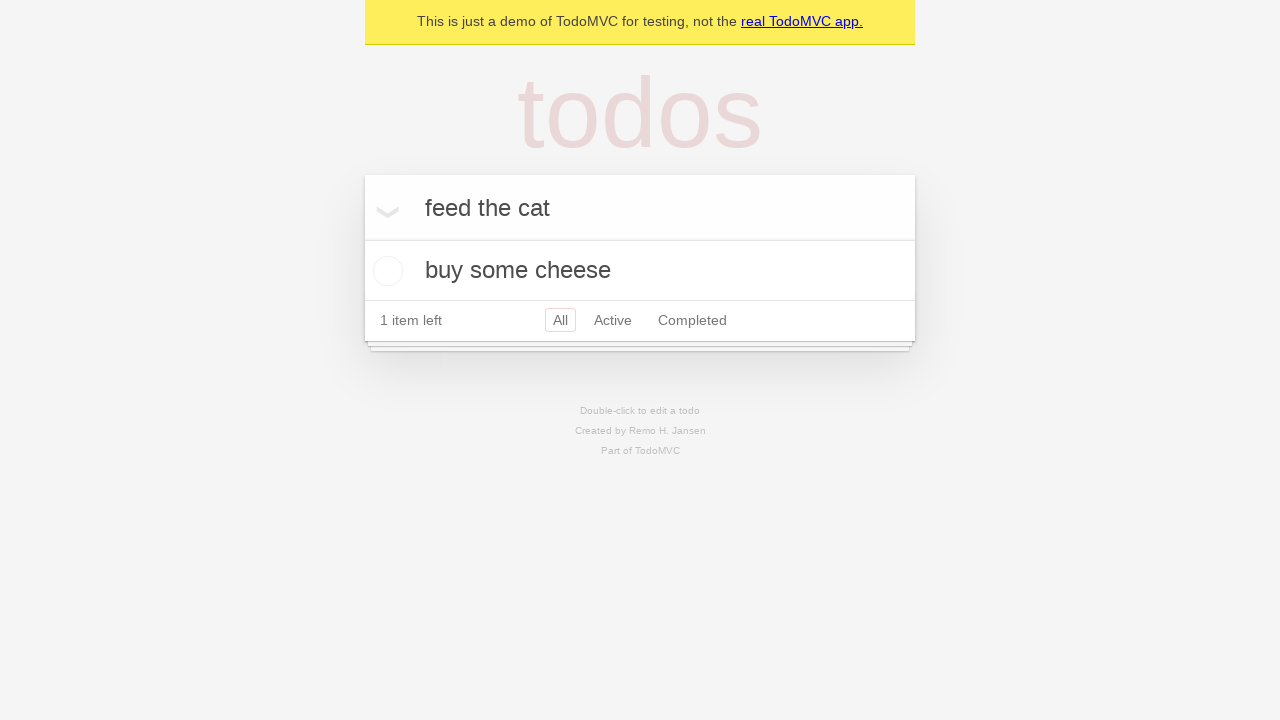

Pressed Enter to add second todo on .new-todo
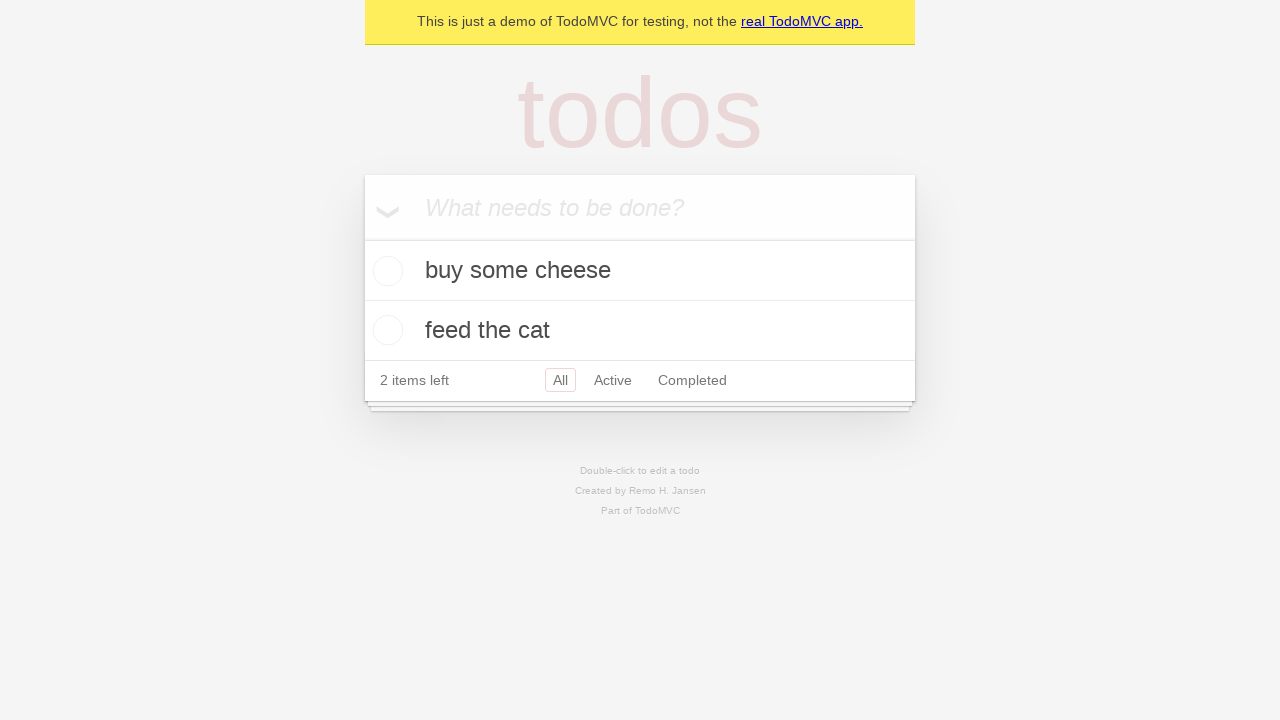

Filled new todo field with 'book a doctors appointment' on .new-todo
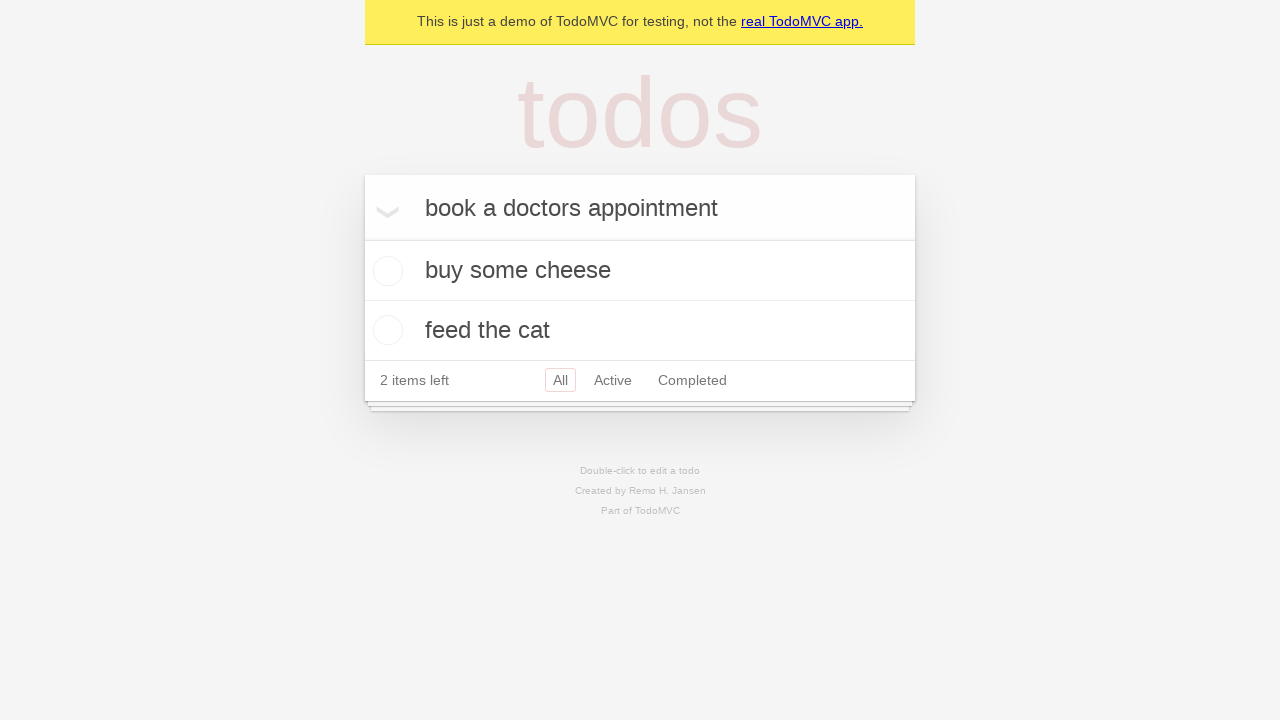

Pressed Enter to add third todo on .new-todo
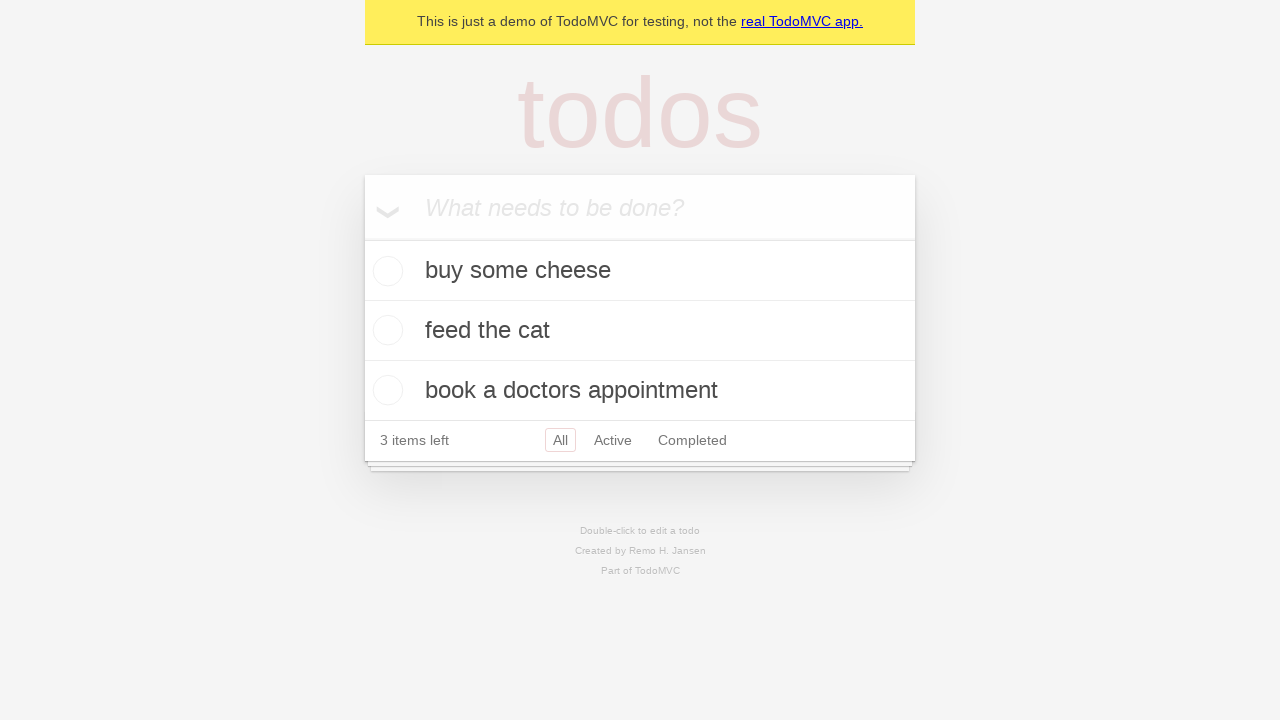

Waited for all three todos to be added to the list
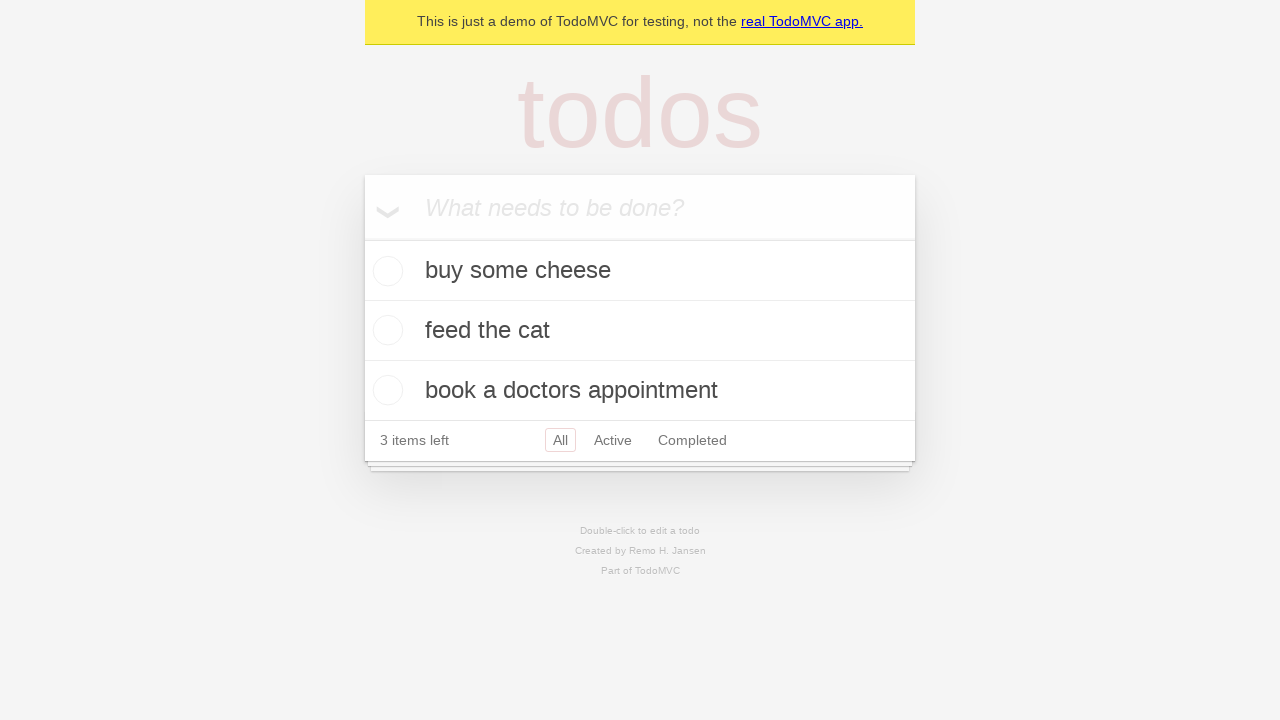

Checked the second todo item to mark it as complete at (385, 330) on .todo-list li .toggle >> nth=1
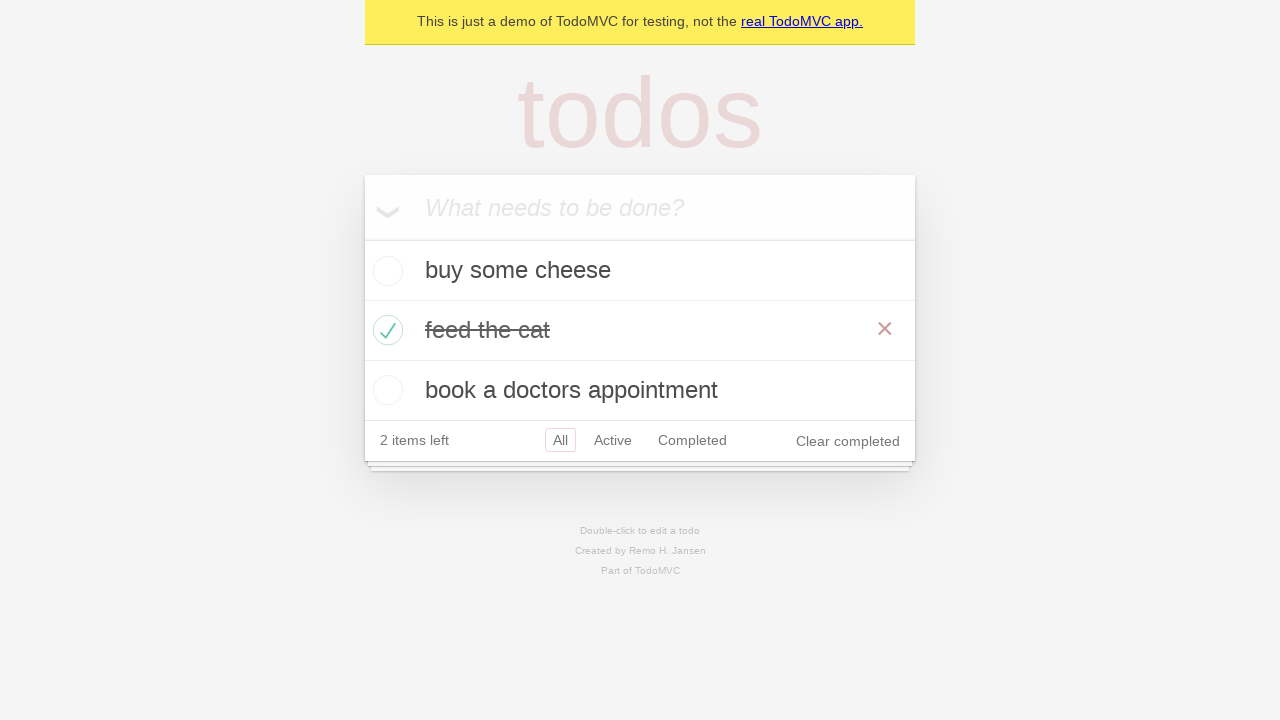

Clicked Active filter to display only incomplete todo items at (613, 440) on .filters >> text=Active
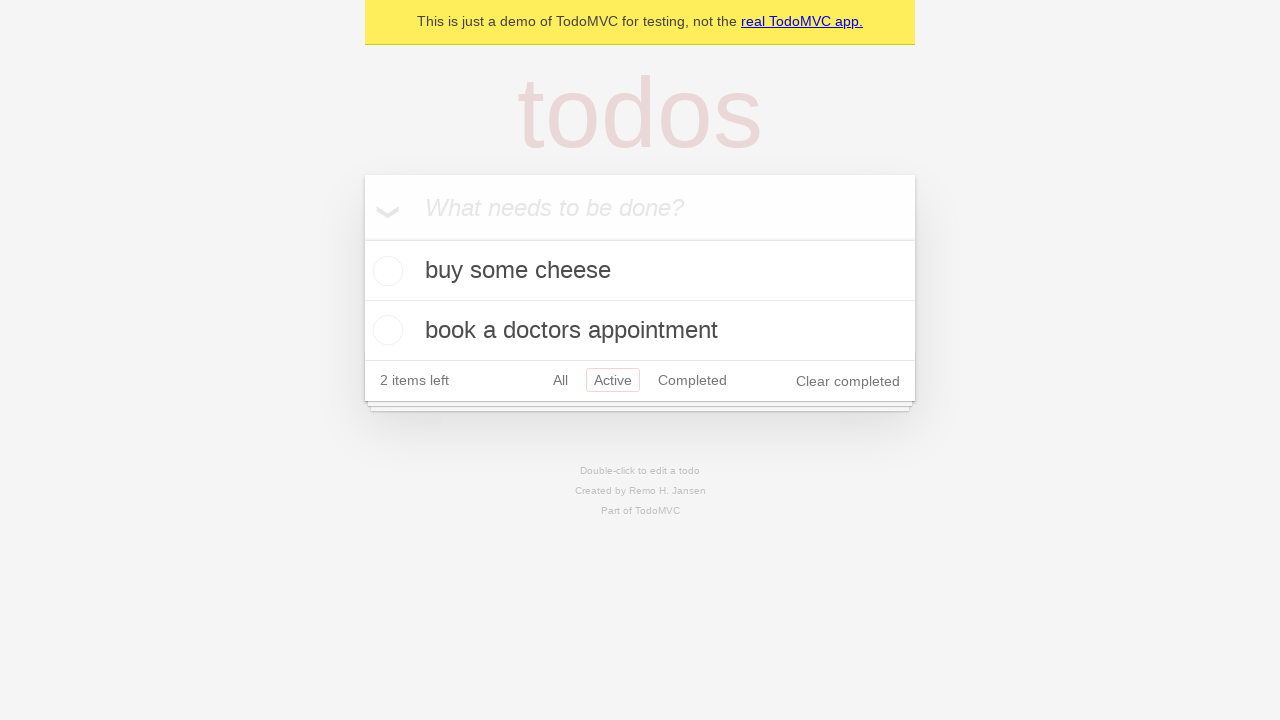

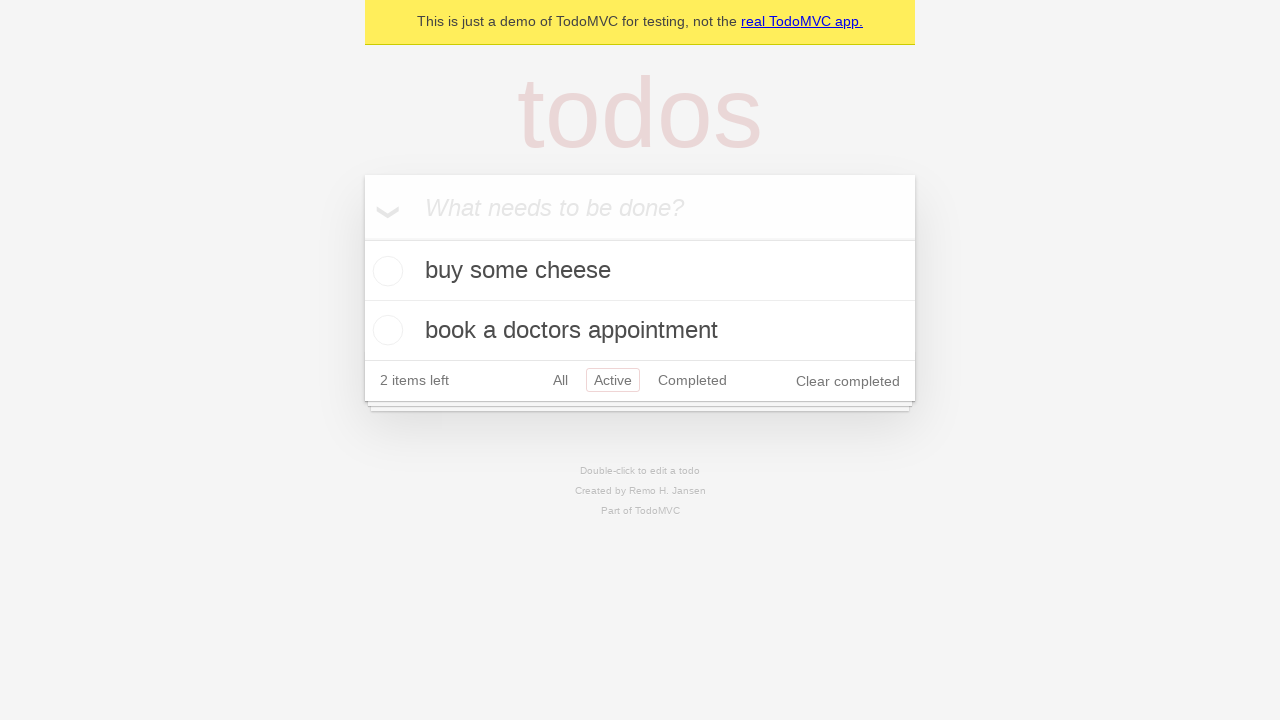